Tests auto-suggestion dropdown functionality by typing a partial country name and selecting a matching option from the dropdown list

Starting URL: https://rahulshettyacademy.com/dropdownsPractise/

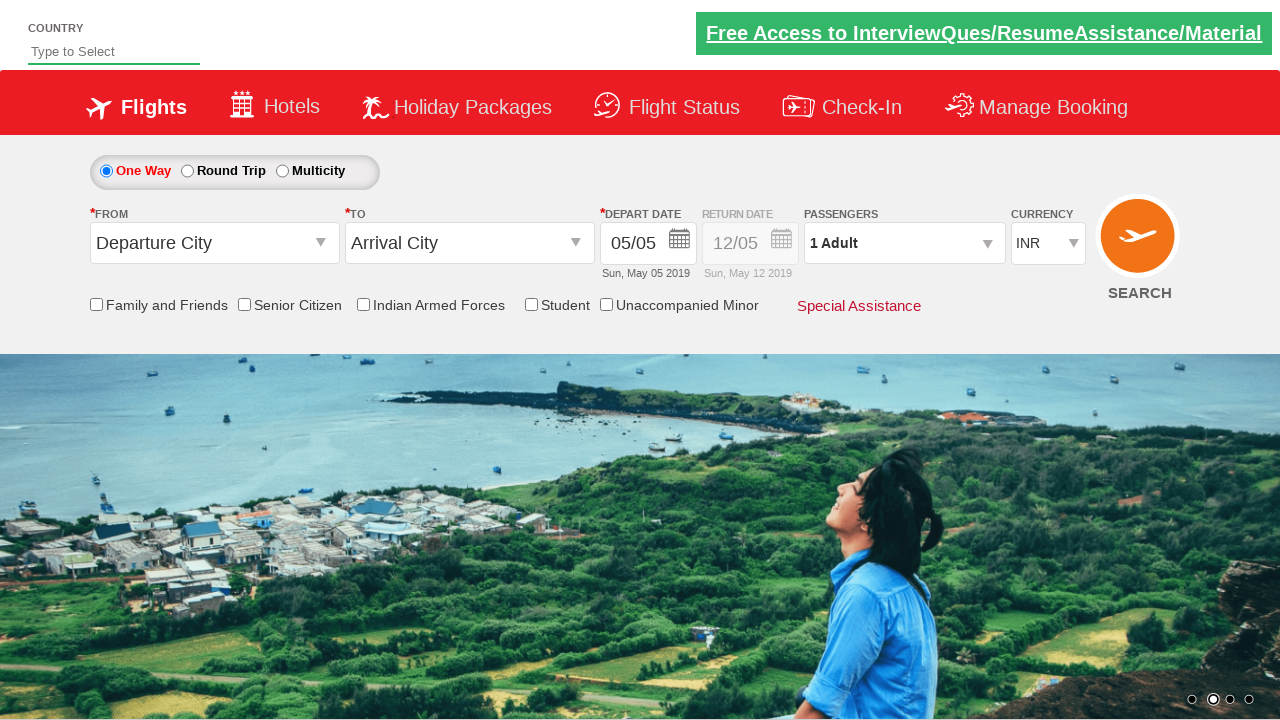

Typed 'Ind' in auto-suggest field on input#autosuggest
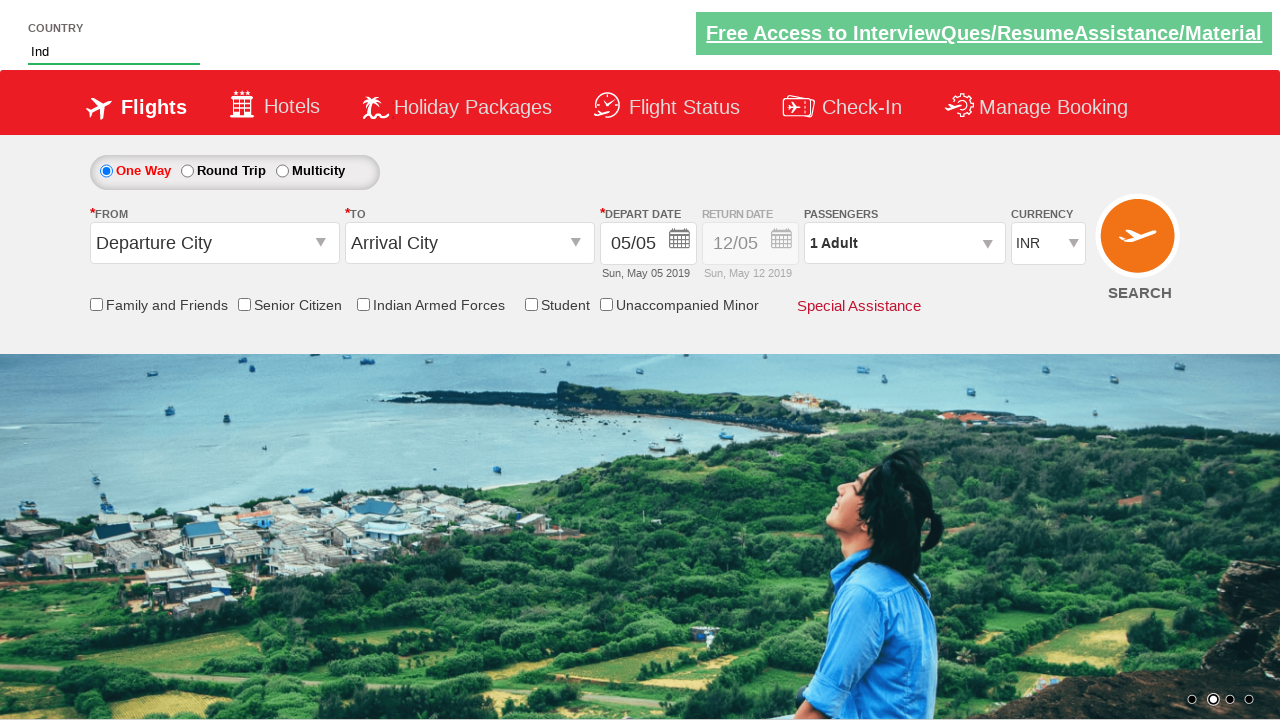

Auto-suggestion dropdown appeared with matching options
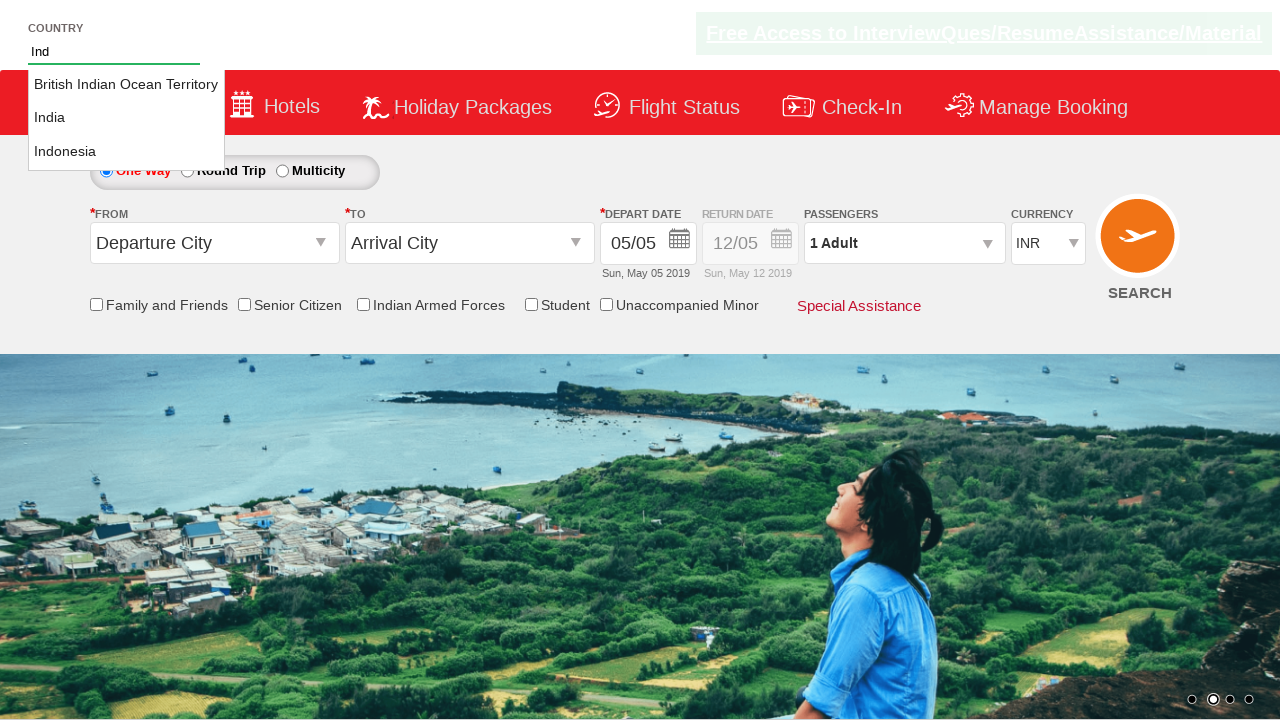

Selected 'India' from auto-suggestion dropdown at (126, 118) on li.ui-menu-item a:text-is('India')
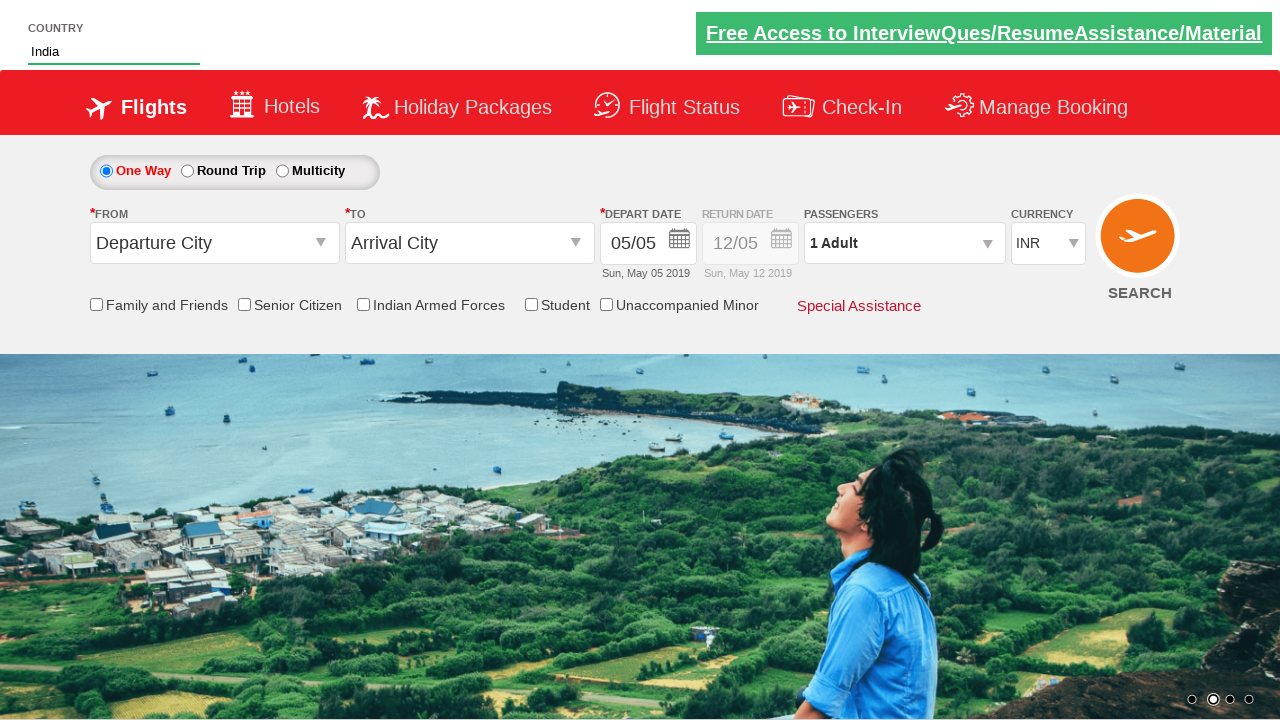

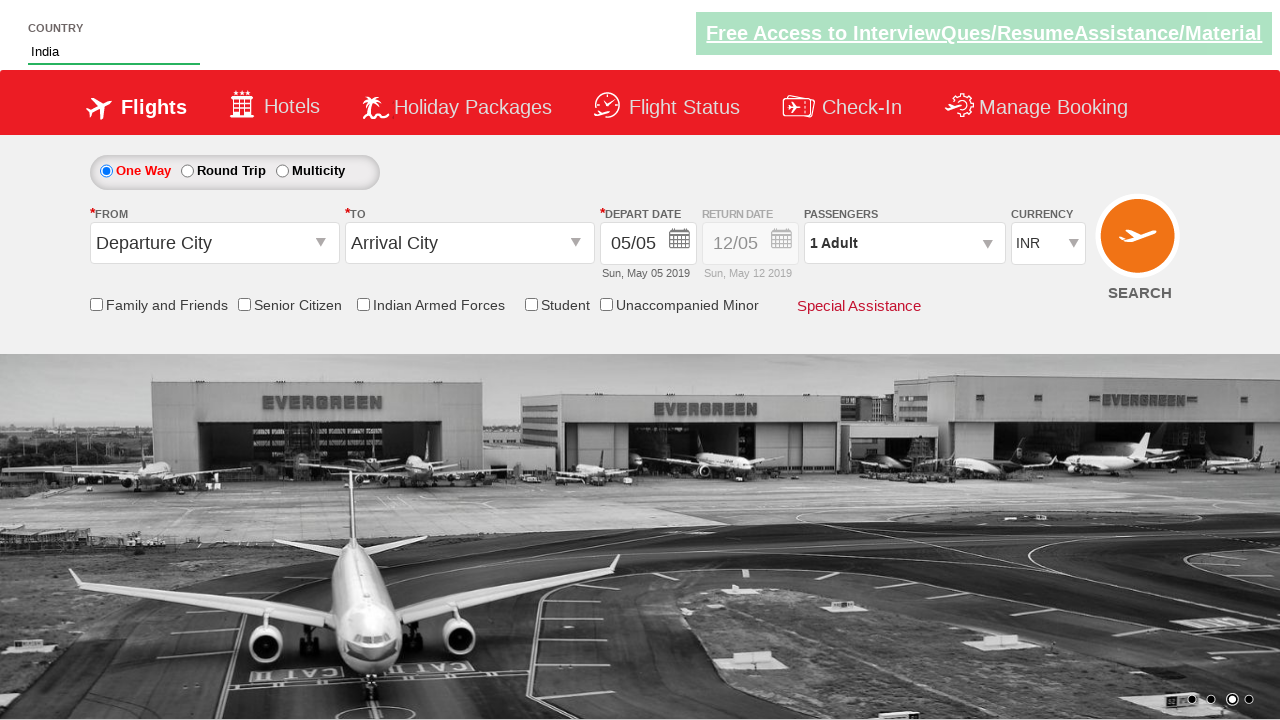